Tests navigation to the Broken Images page and verifies the presence of an image element by checking its src attribute

Starting URL: https://the-internet.herokuapp.com/

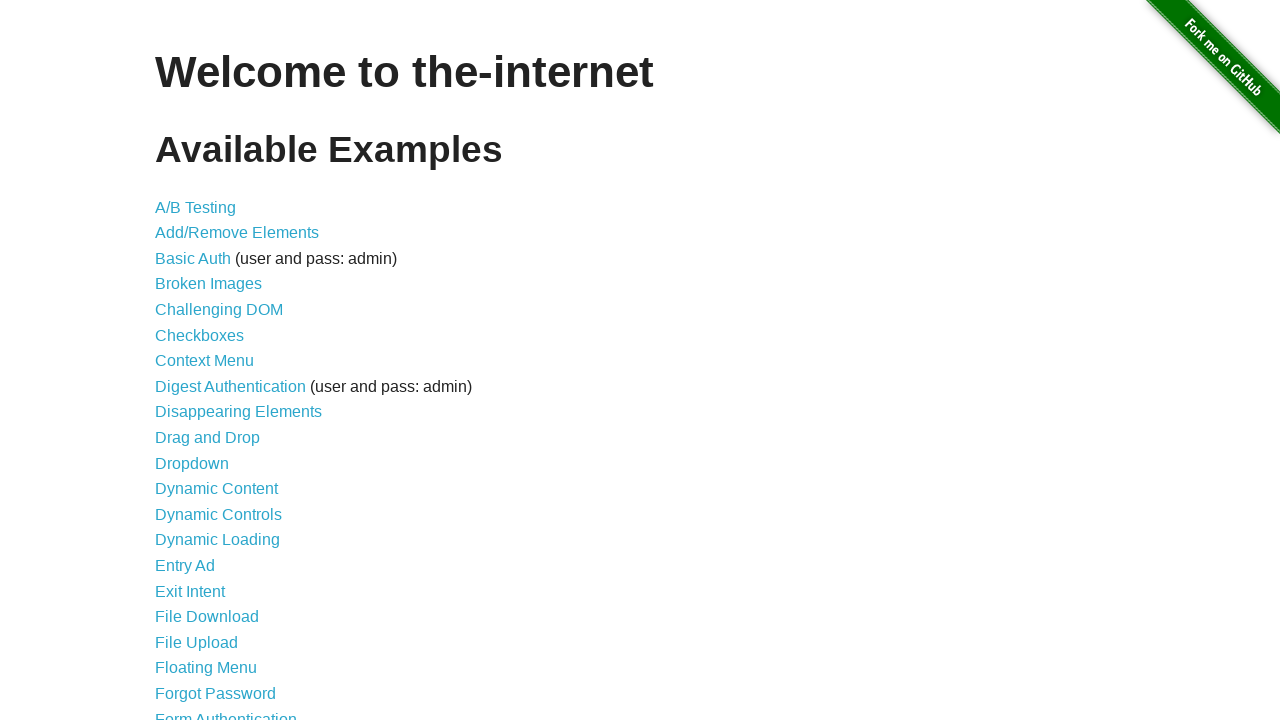

Clicked on 'Broken Images' link at (208, 284) on text=Broken Images
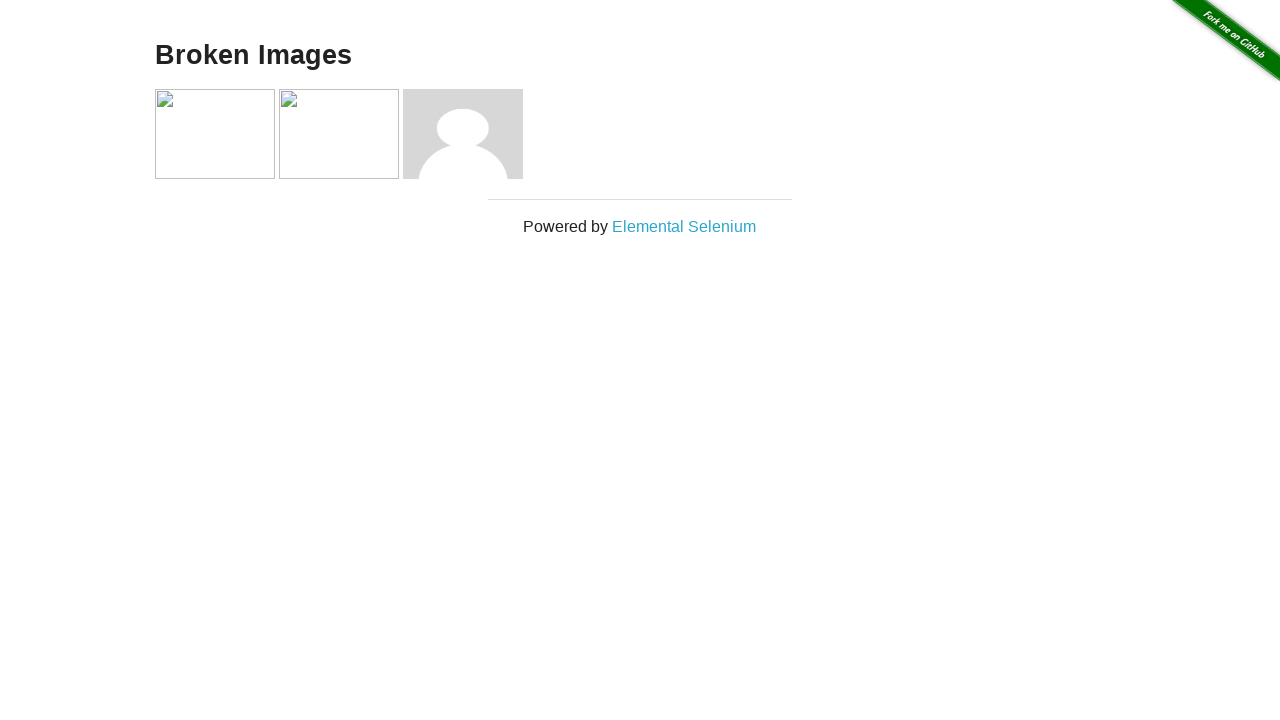

Waited for broken image element with src='asdf.jpg' to load
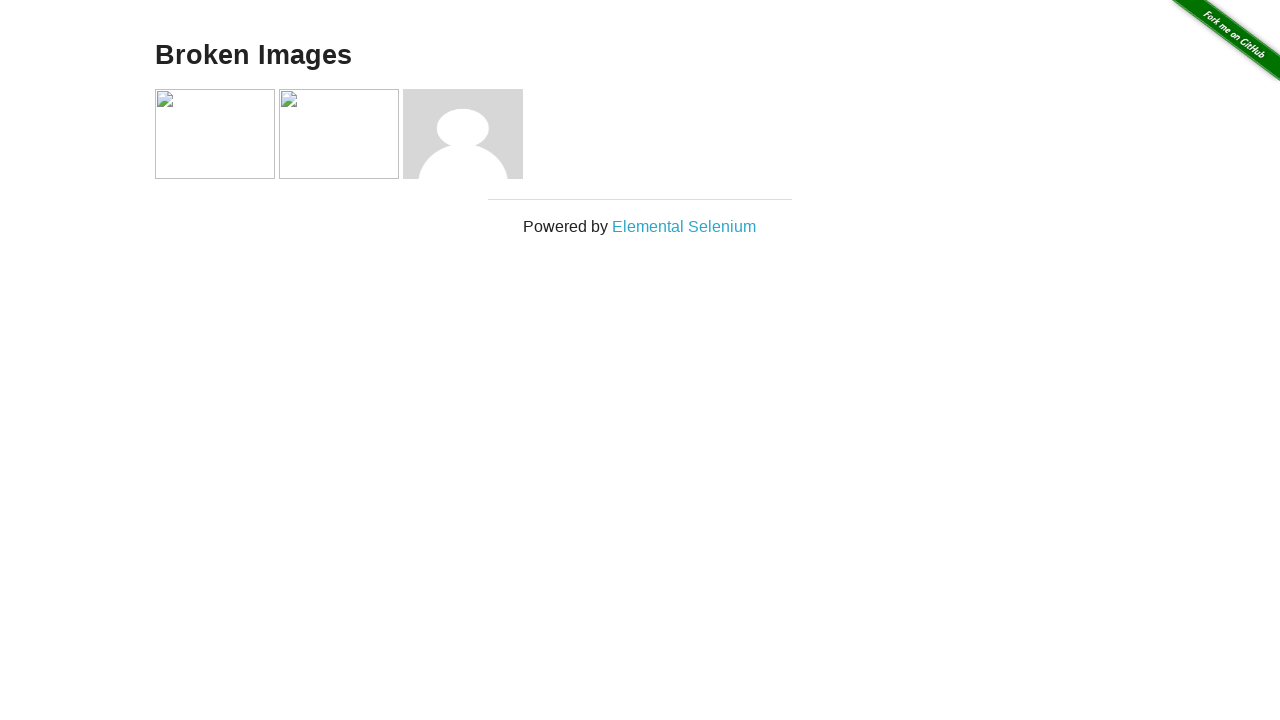

Located the broken image element
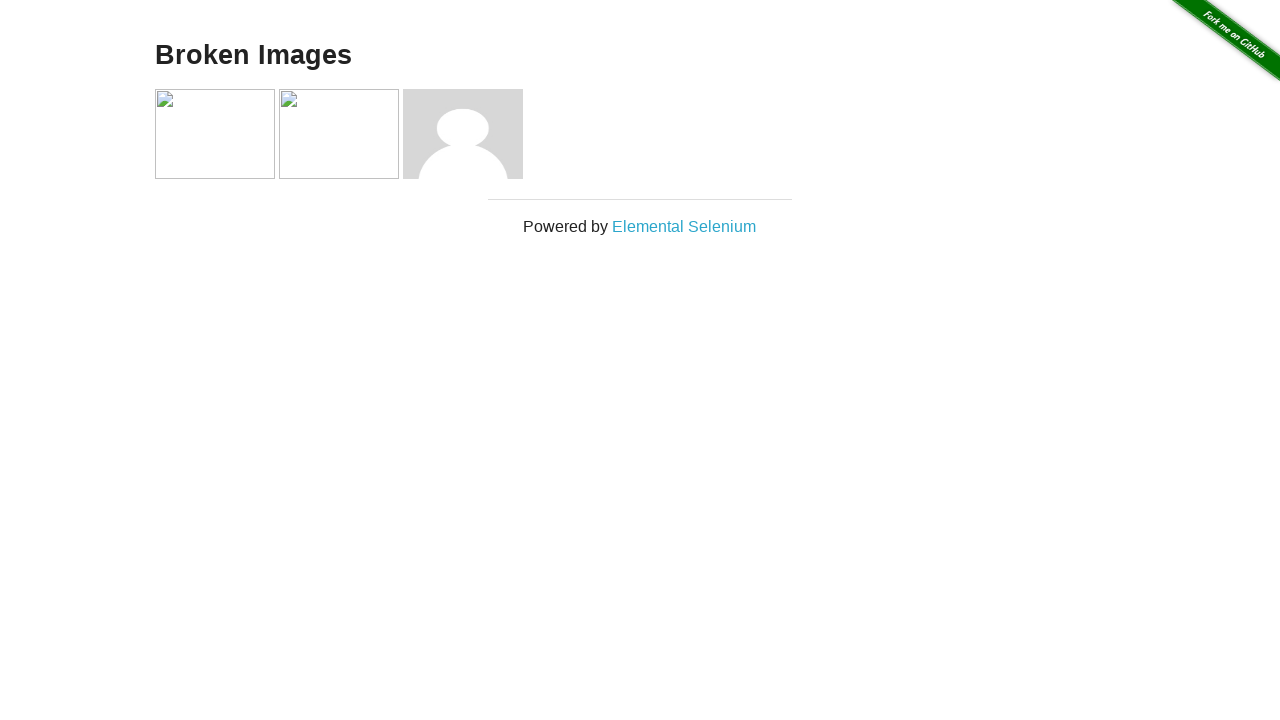

Retrieved src attribute from image element: asdf.jpg
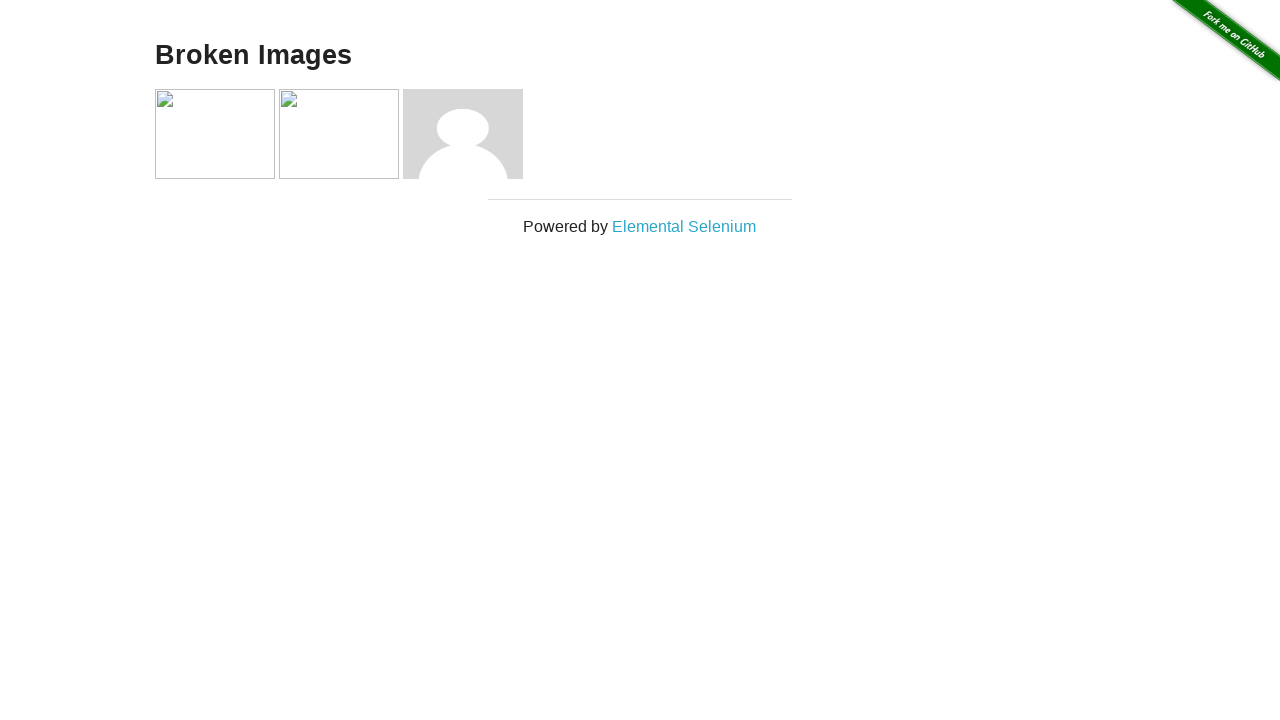

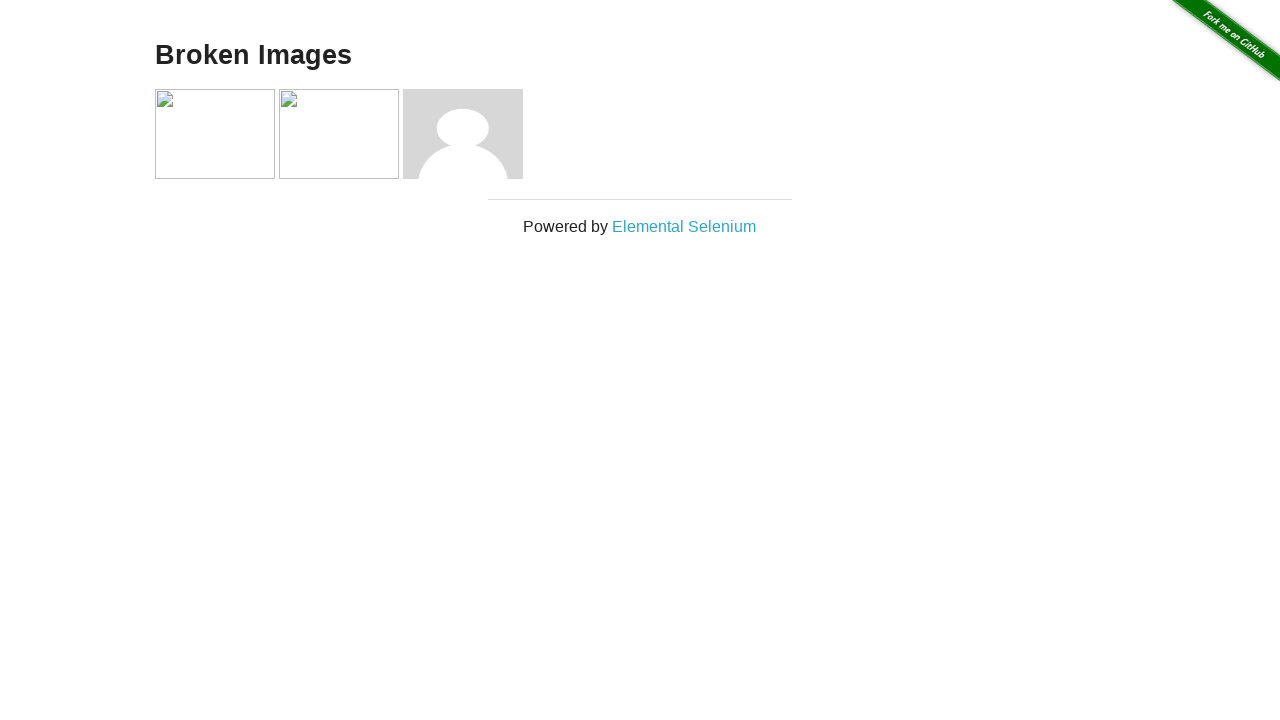